Automates solving a series of riddles on a puzzle website by filling in answers, clicking buttons, and verifying success messages

Starting URL: https://techstepacademy.com/trial-of-the-stones

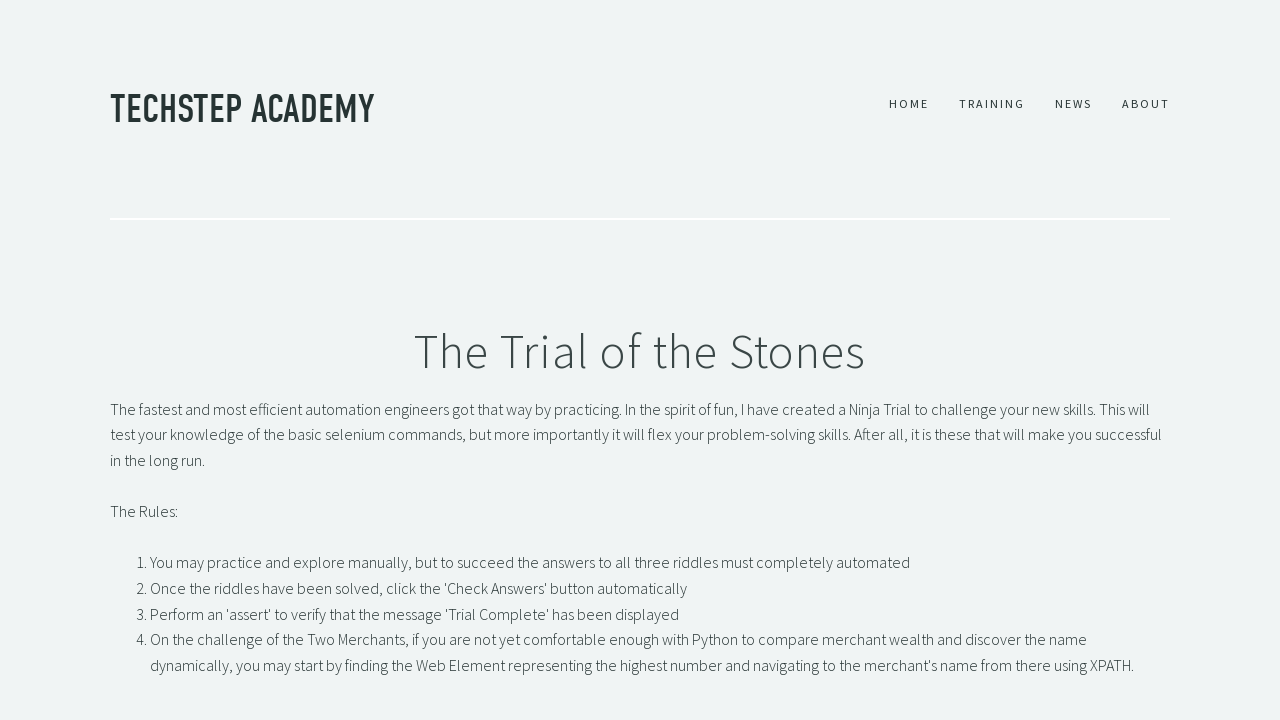

Filled first riddle input with 'rock' on #r1Input
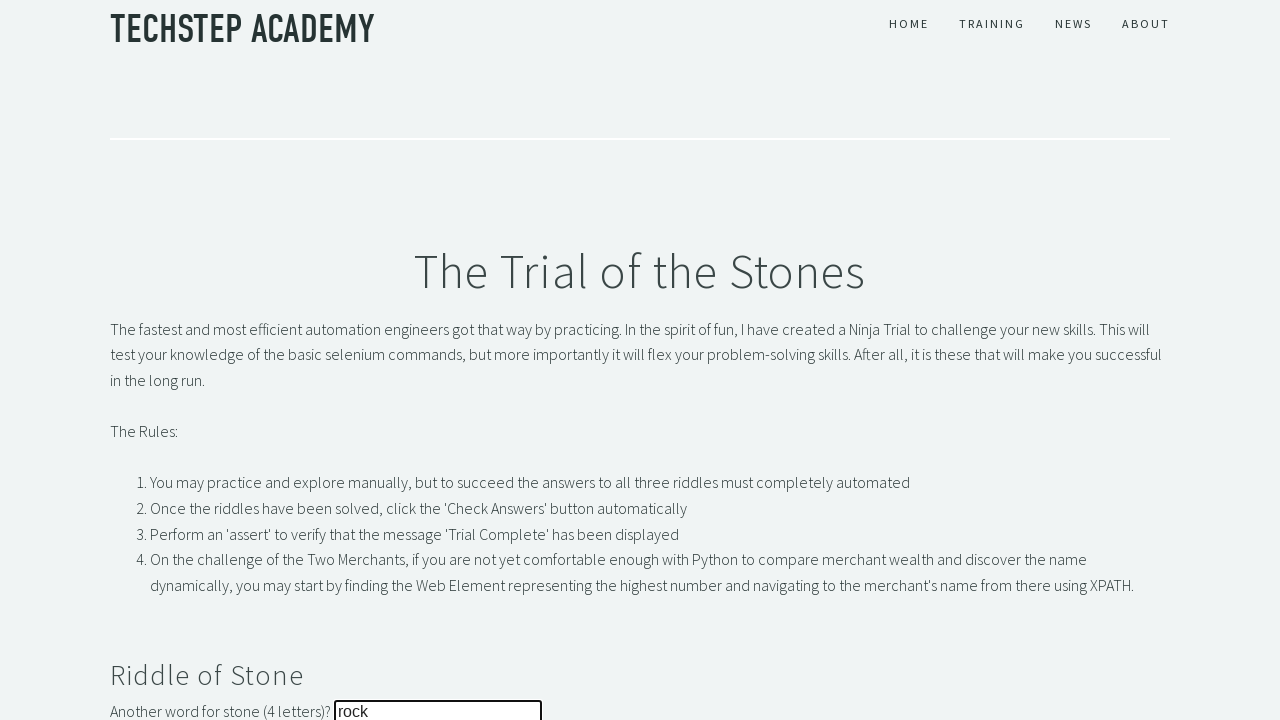

Clicked first riddle submit button at (145, 360) on #r1Btn
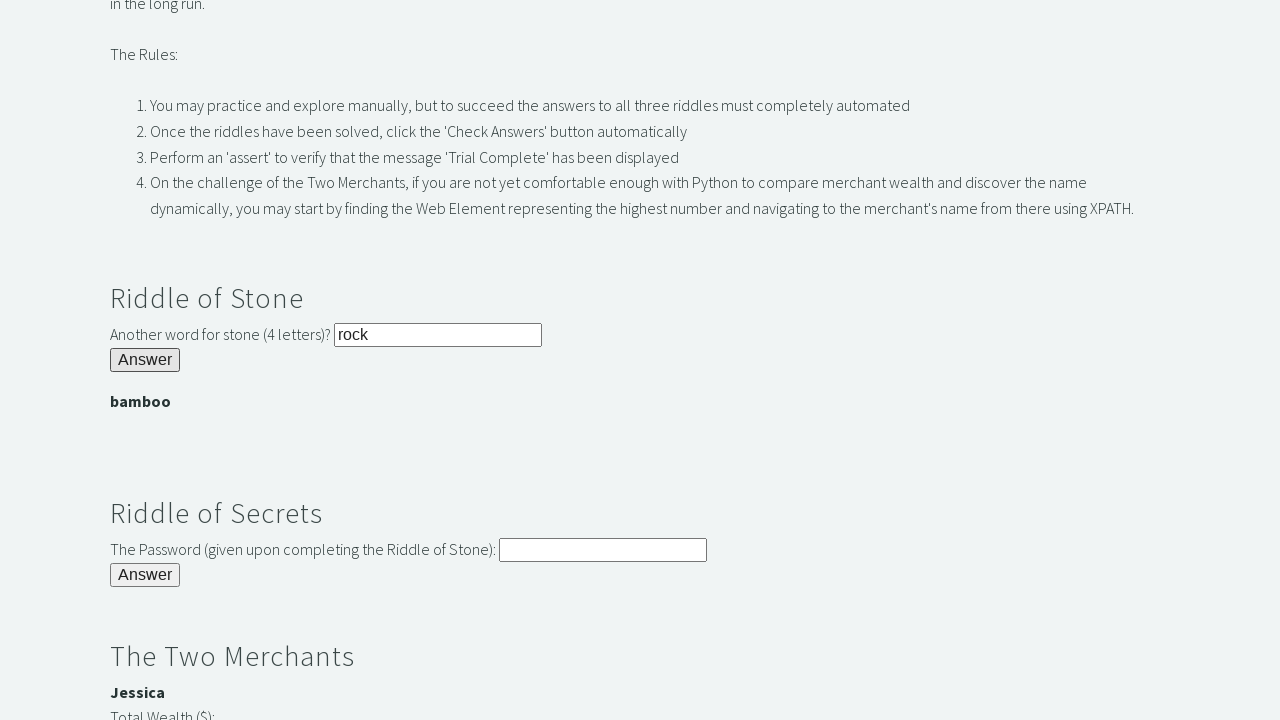

Retrieved password from first riddle: bamboo
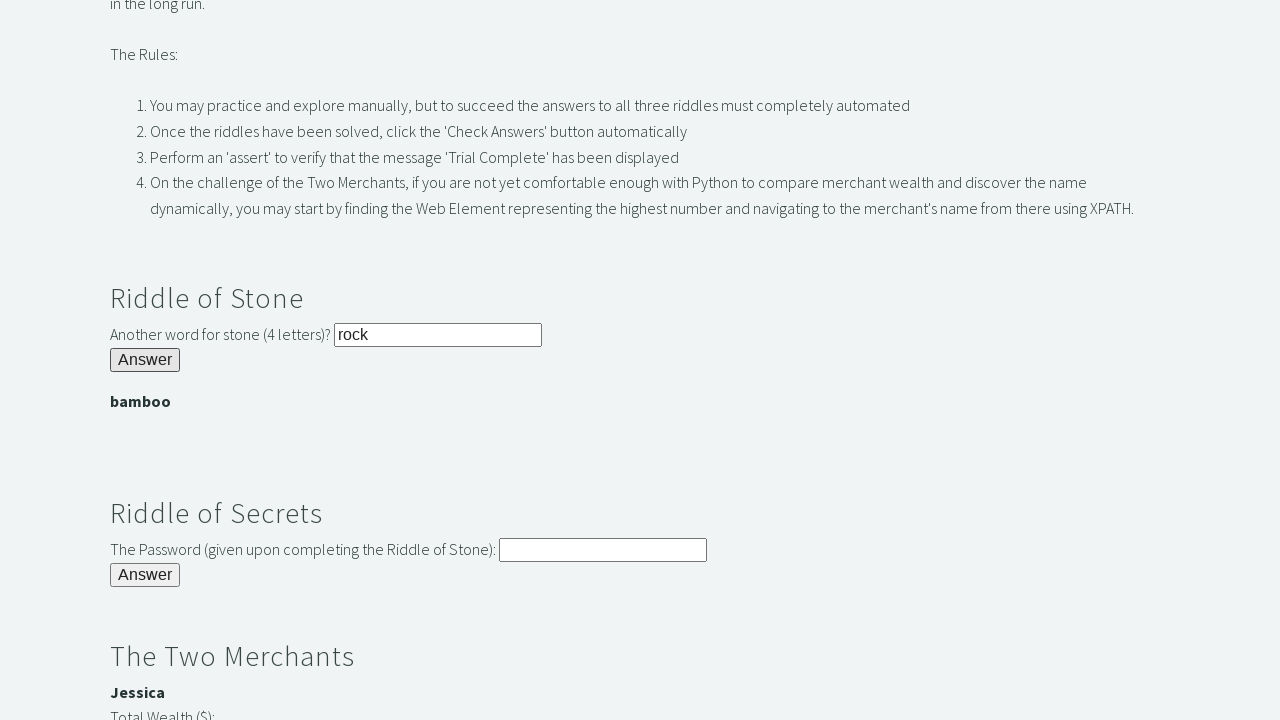

Filled second riddle input with password from first riddle on #r2Input
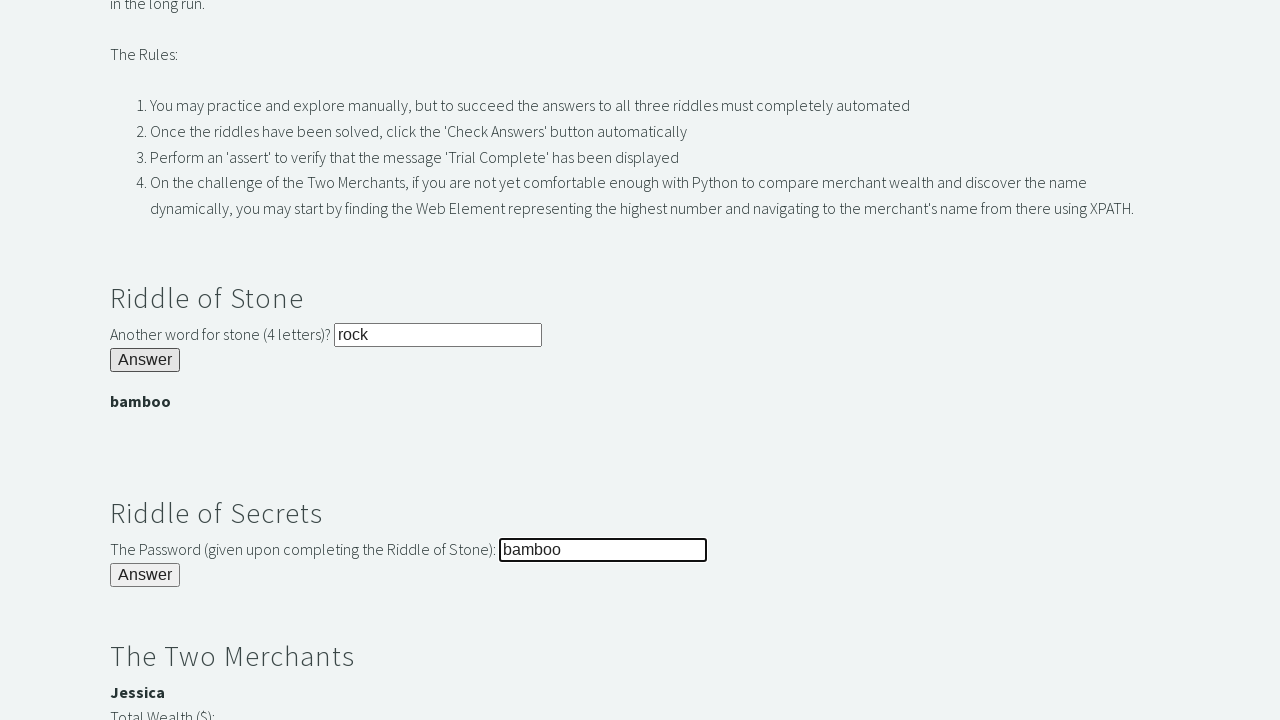

Clicked second riddle submit button at (145, 575) on #r2Butn
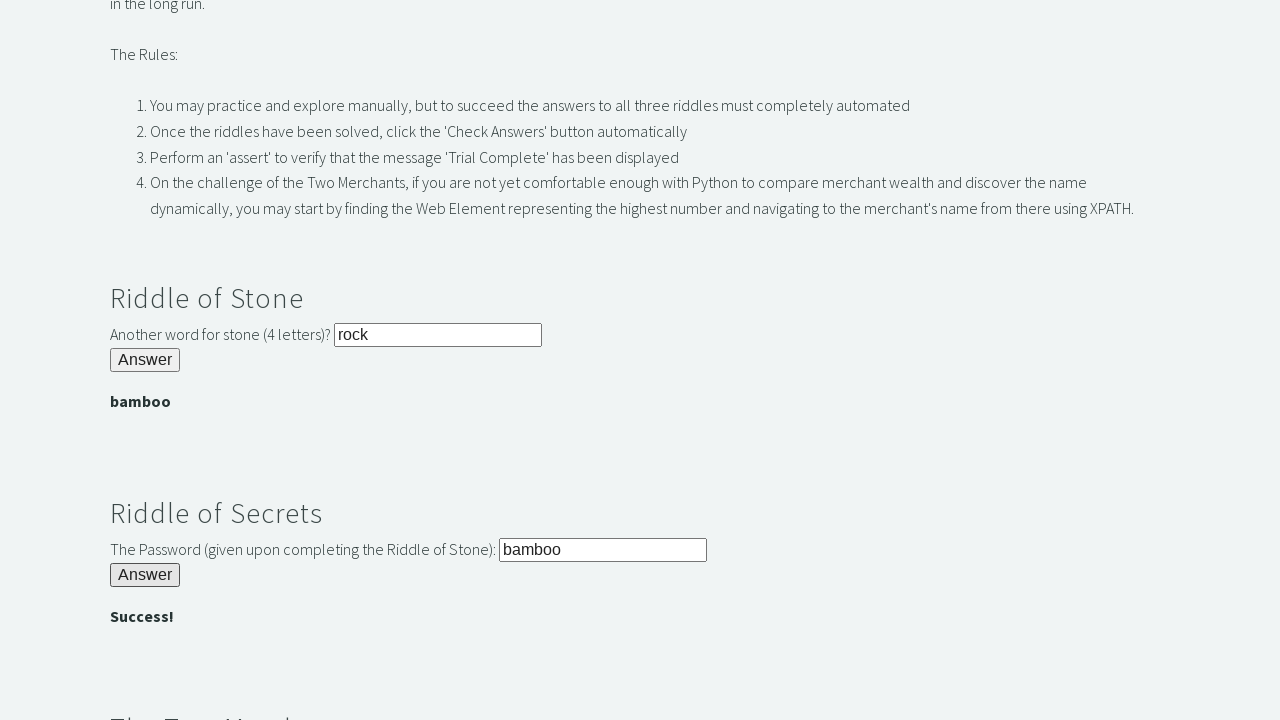

Retrieved Jessica's monetary value: 3000
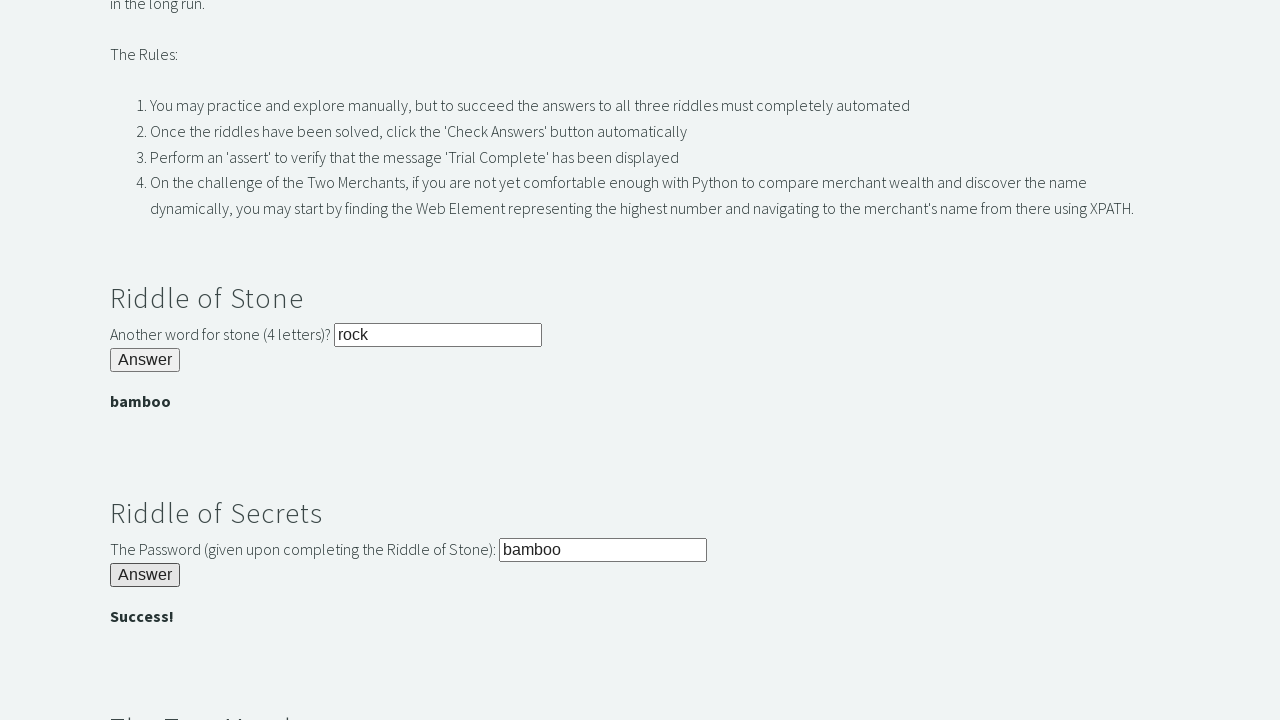

Retrieved Bernard's monetary value: 2000
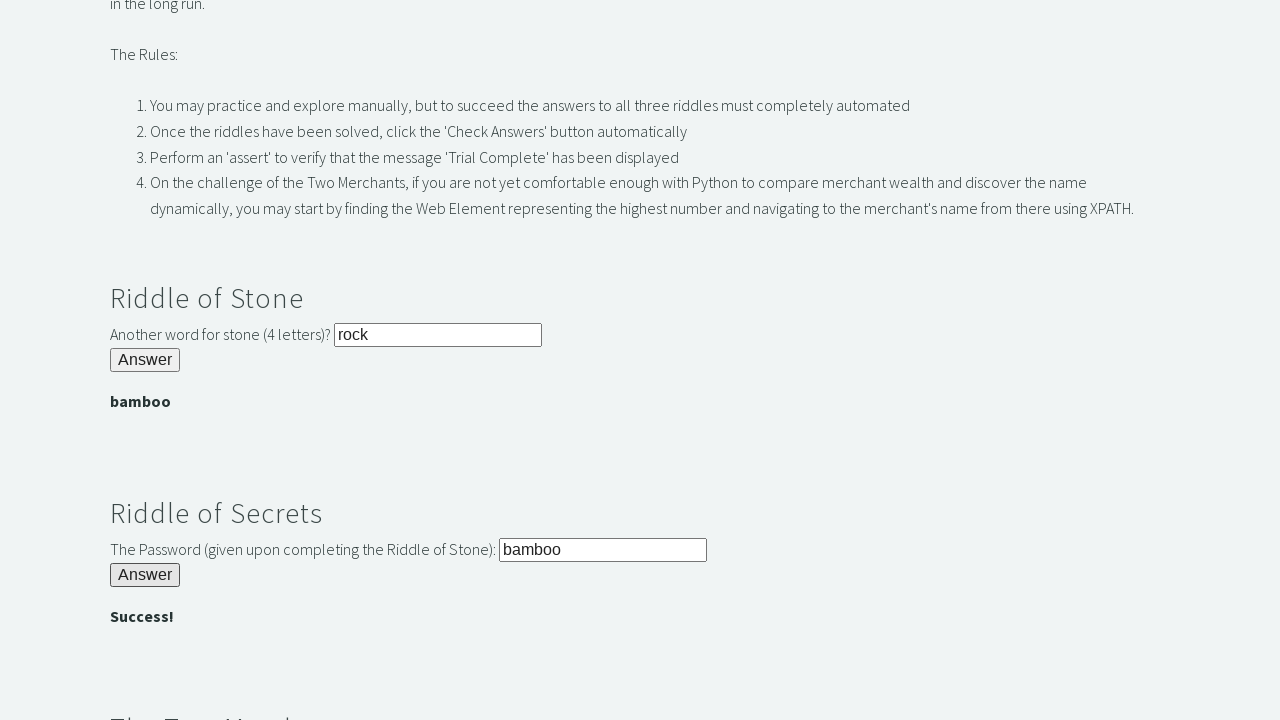

Compared values: Jessica (3000) has more money than Bernard (2000), retrieved Jessica's name: Jessica
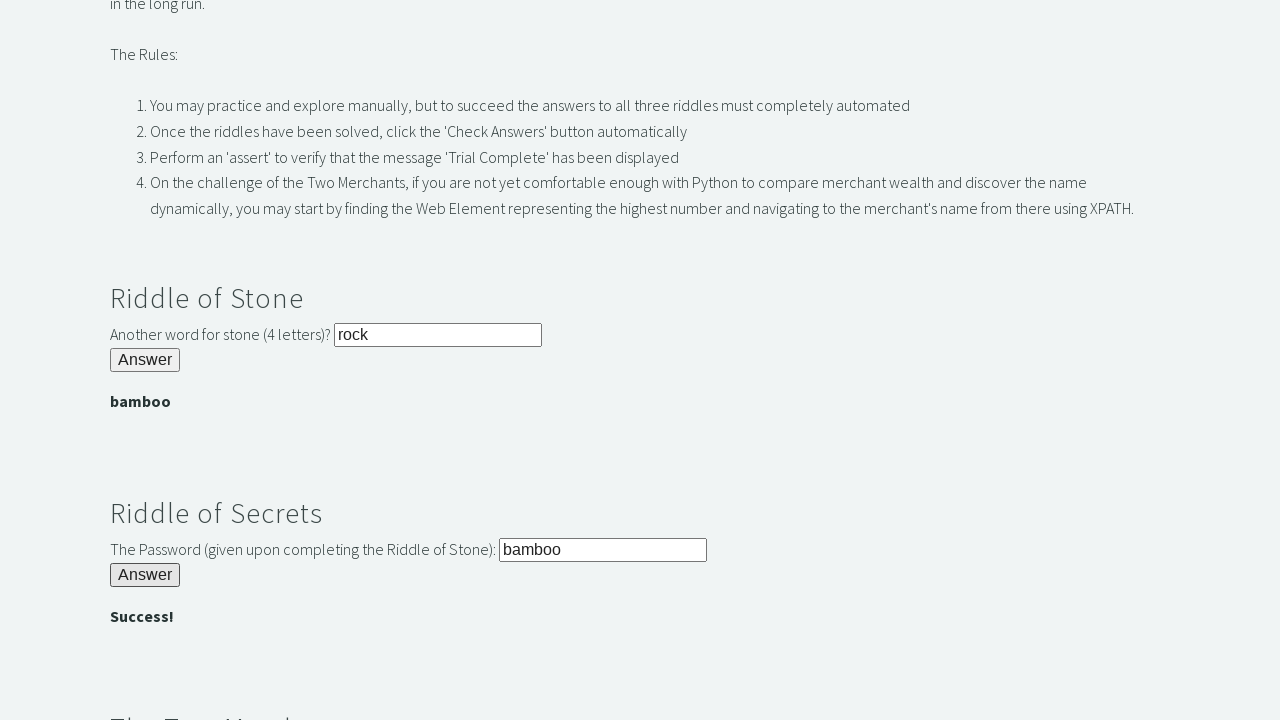

Filled third riddle input with 'Jessica' on #r3Input
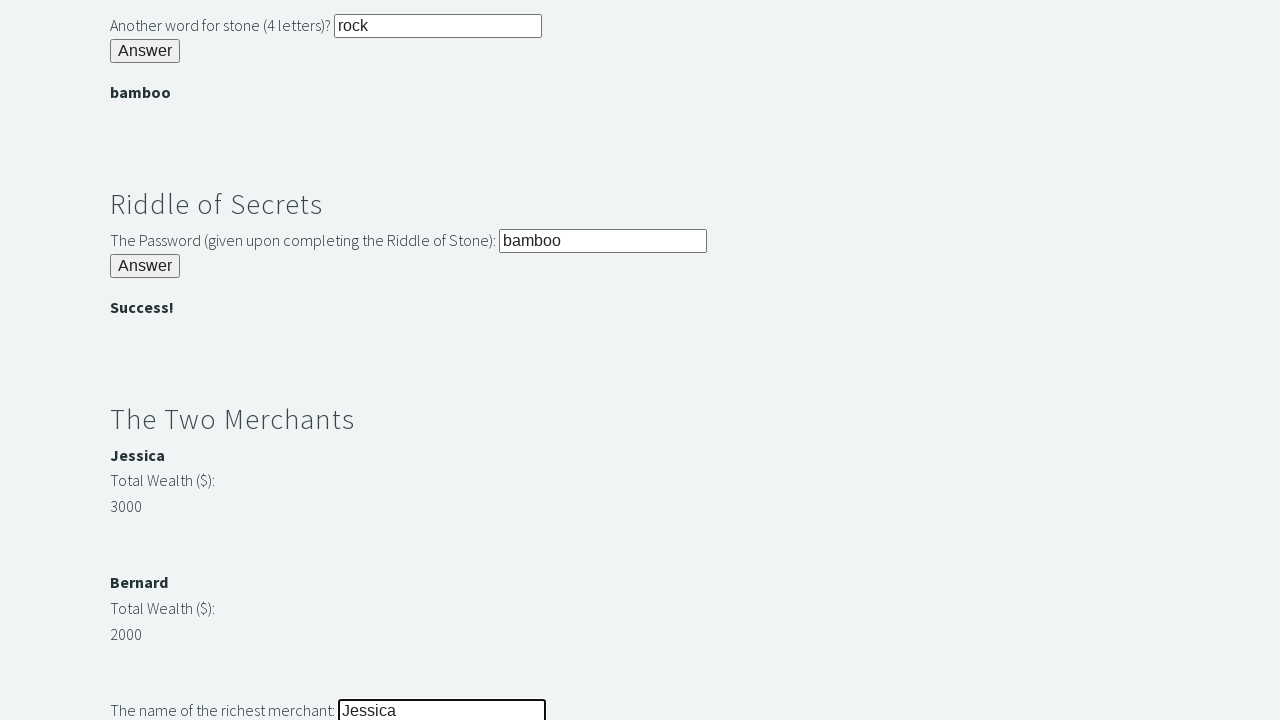

Clicked third riddle submit button at (145, 360) on #r3Butn
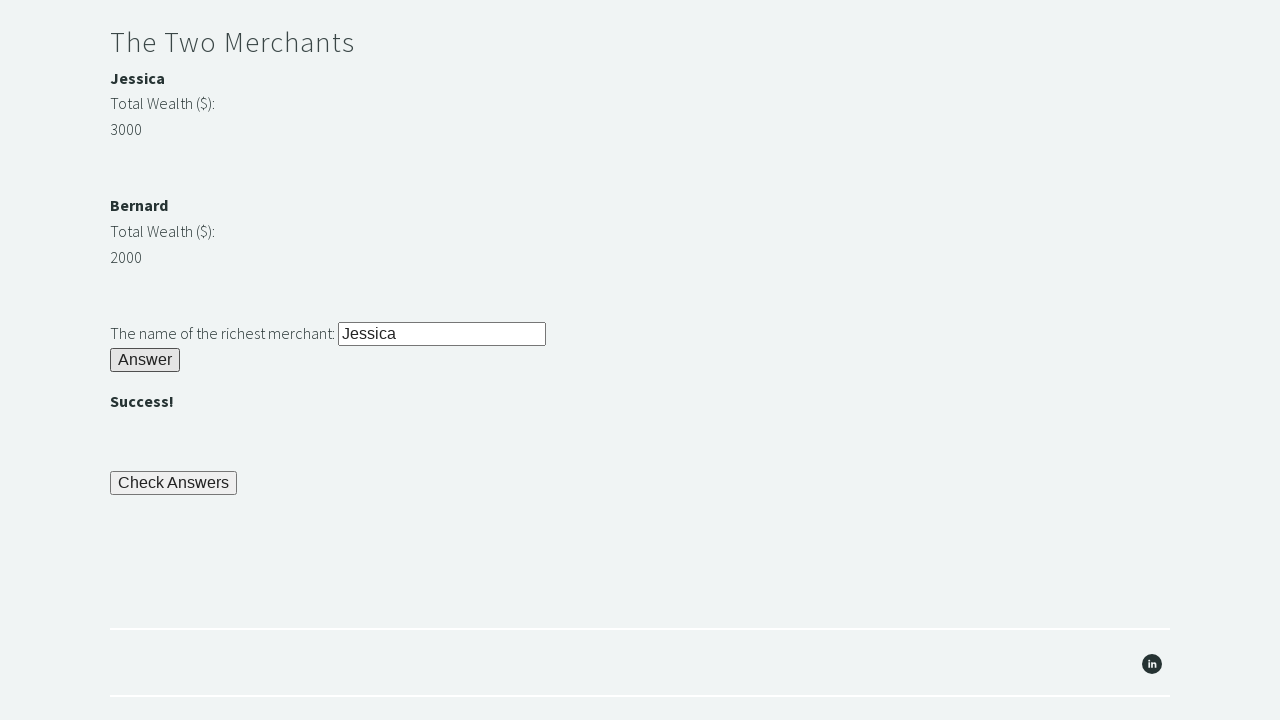

Clicked trial completion check button at (174, 483) on xpath=//button[@name='checkButn']
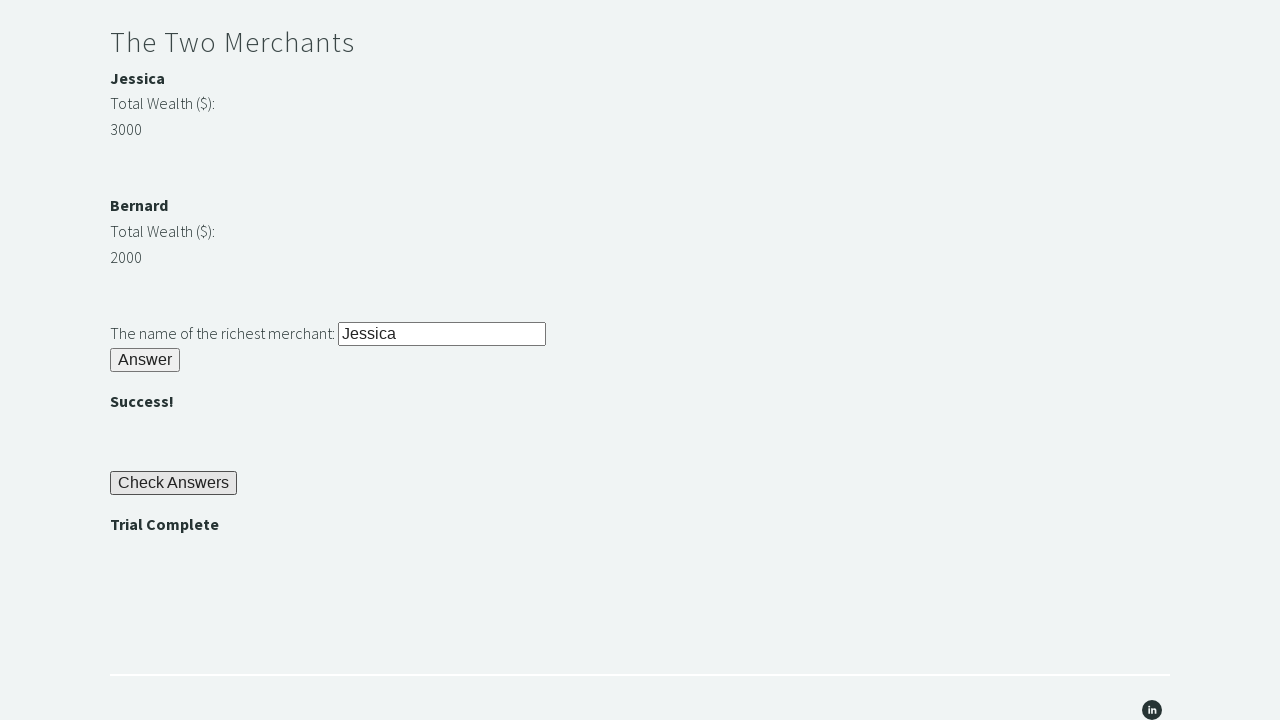

Trial completion banner appeared - puzzle solved successfully
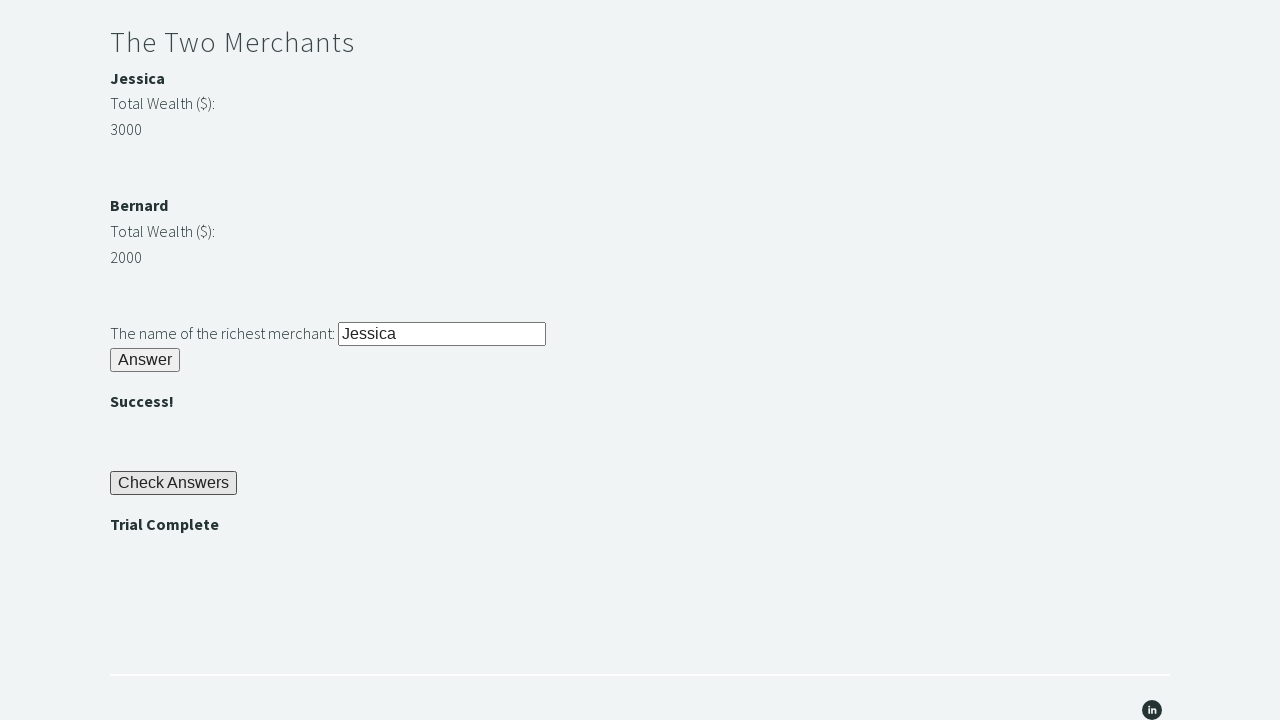

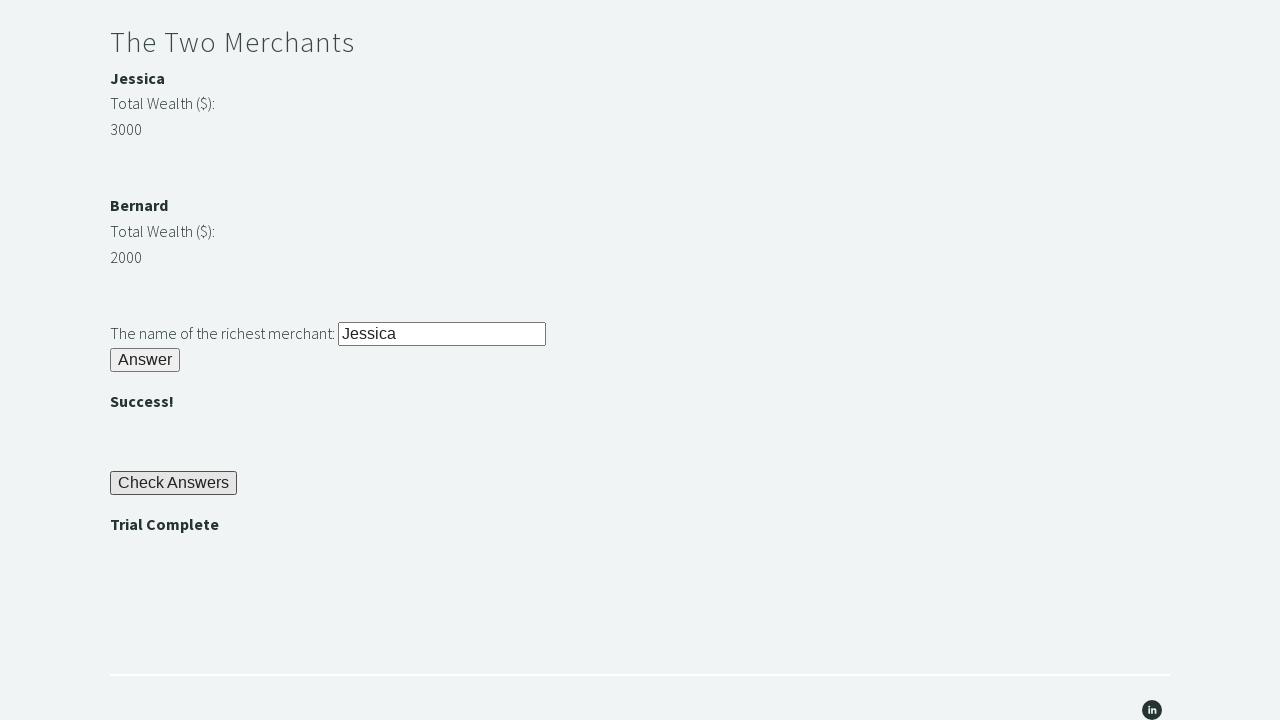